Navigates to a page, clicks a link with a calculated mathematical value, fills out a form with multiple fields, and submits it

Starting URL: http://suninjuly.github.io/find_link_text

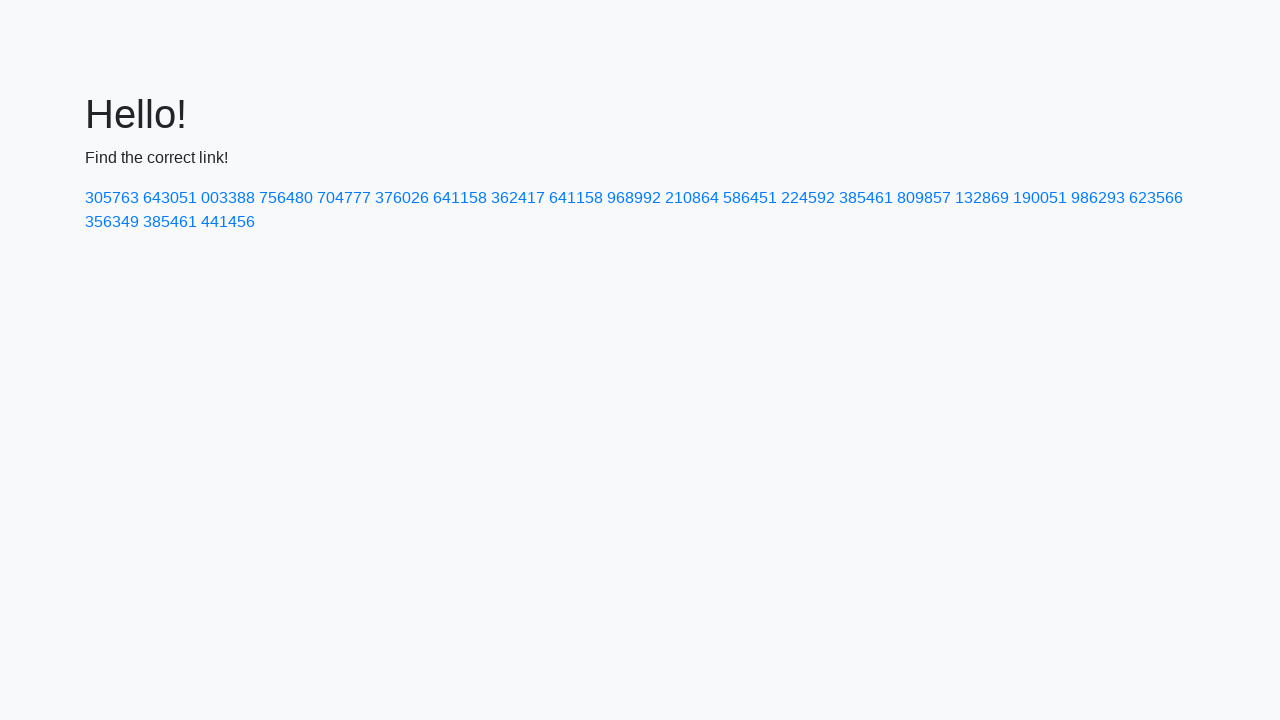

Clicked link with calculated value 224592 at (808, 198) on text=224592
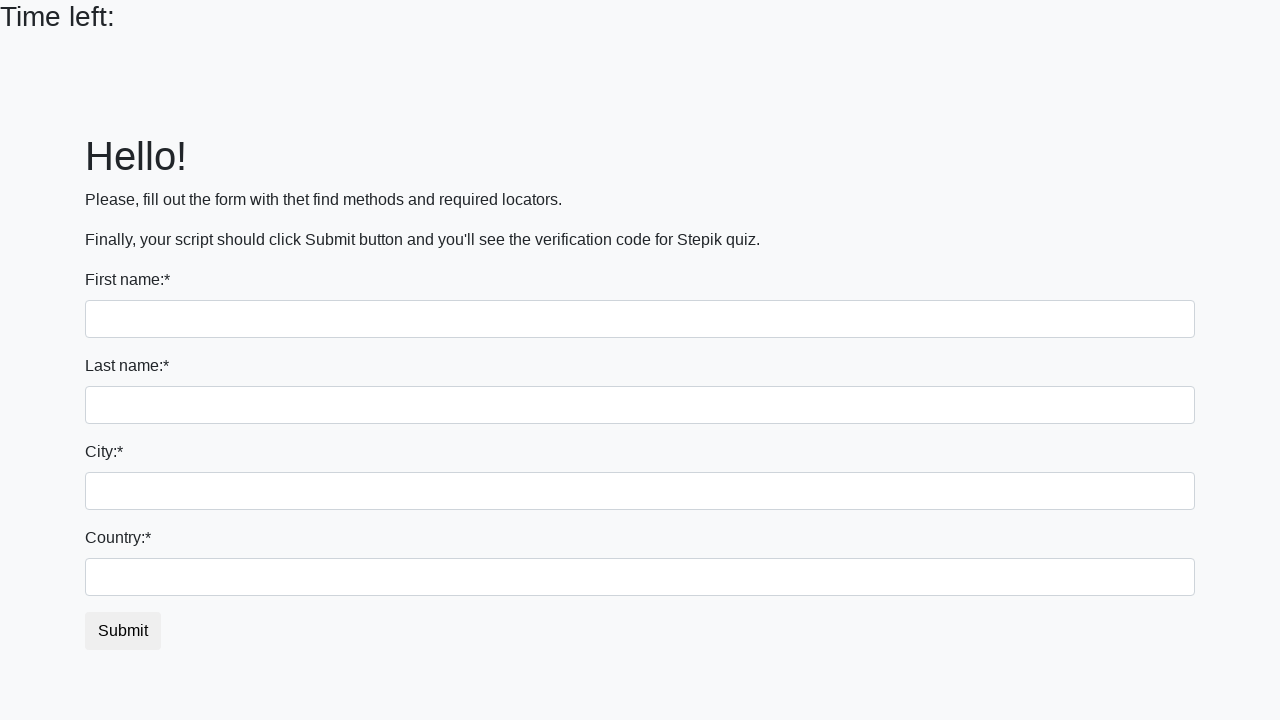

Filled first name field with 'John' on .form-group:nth-child(1) input
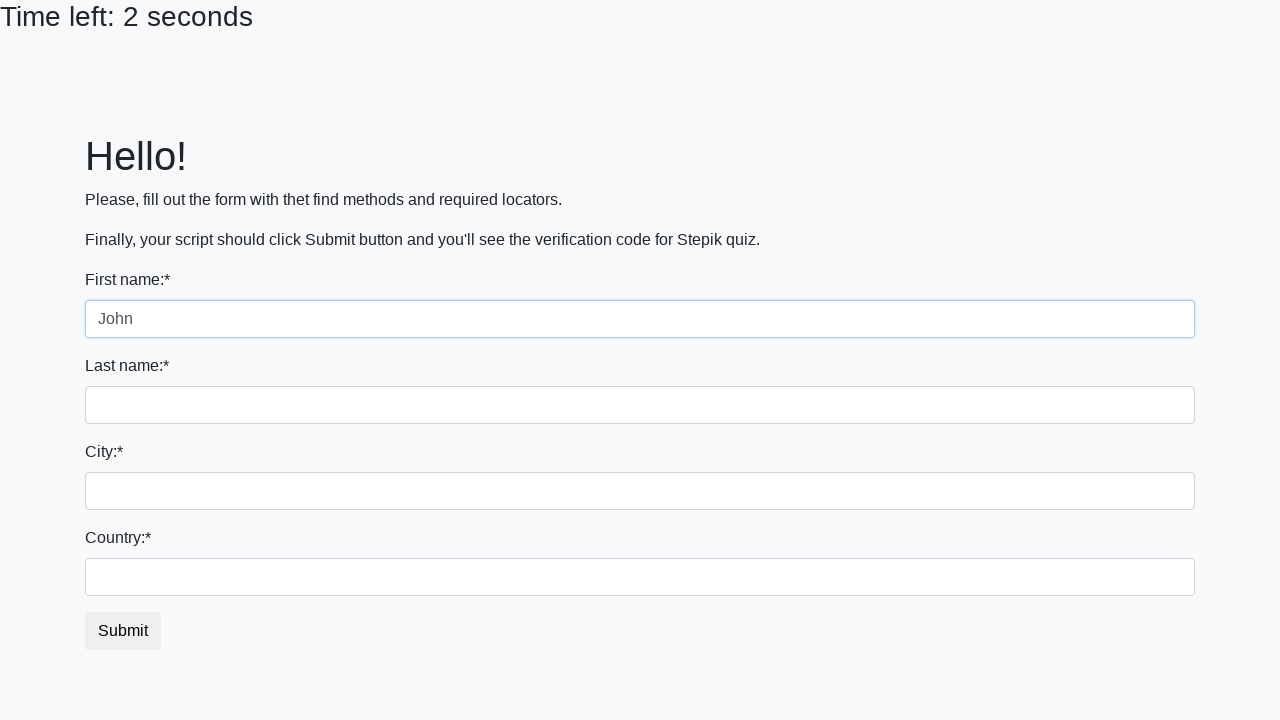

Filled last name field with 'Smith' on .form-group:nth-child(2) input
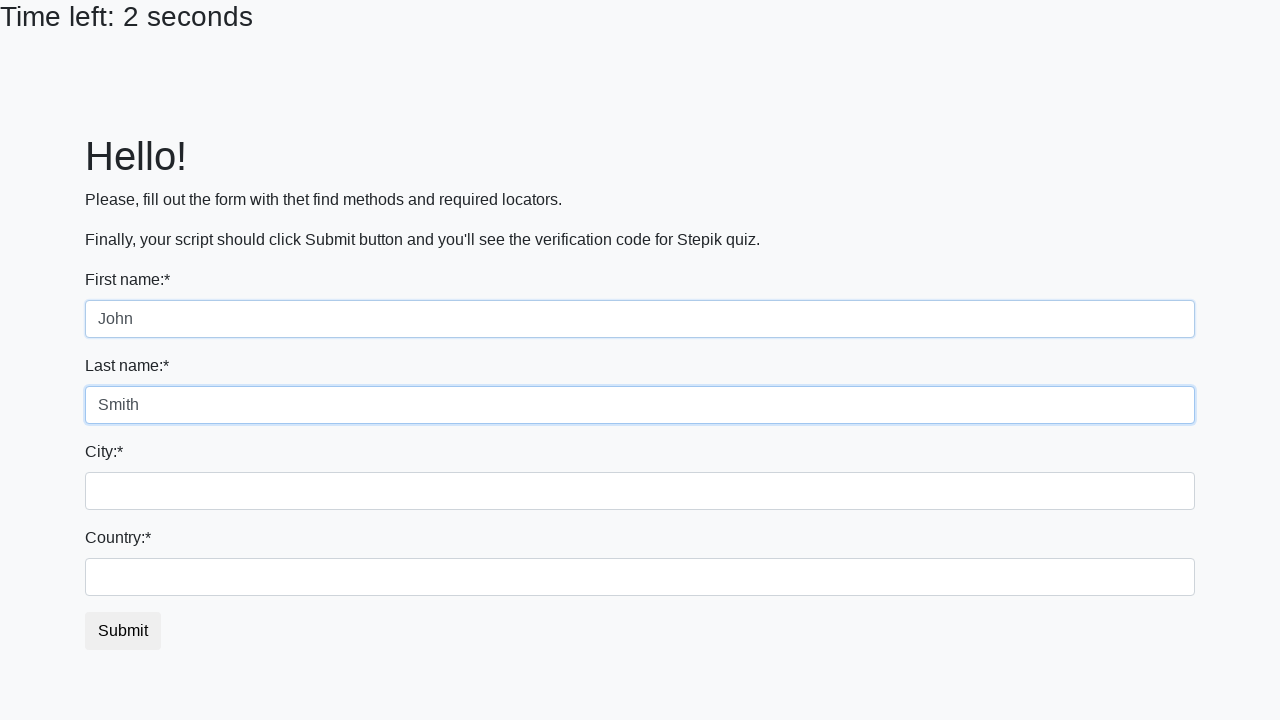

Filled city field with 'New York' on .form-group:nth-child(3) input
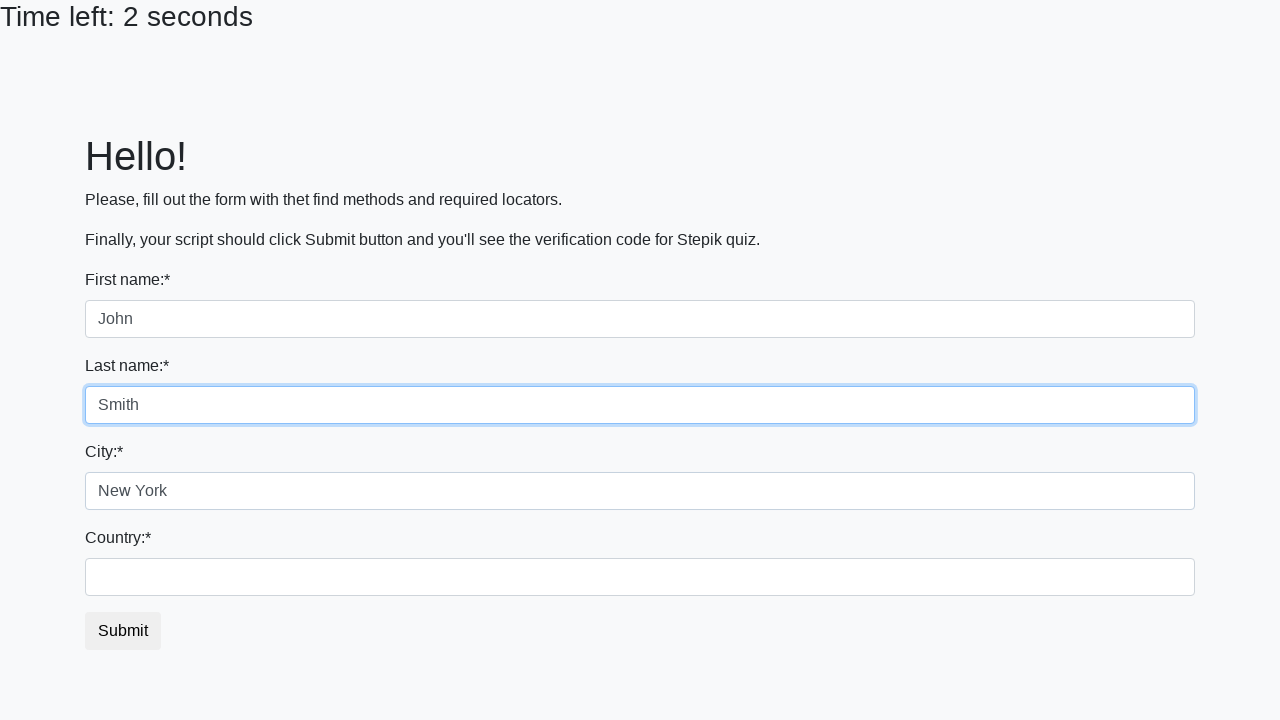

Filled country field with 'USA' on .form-group:nth-child(4) input
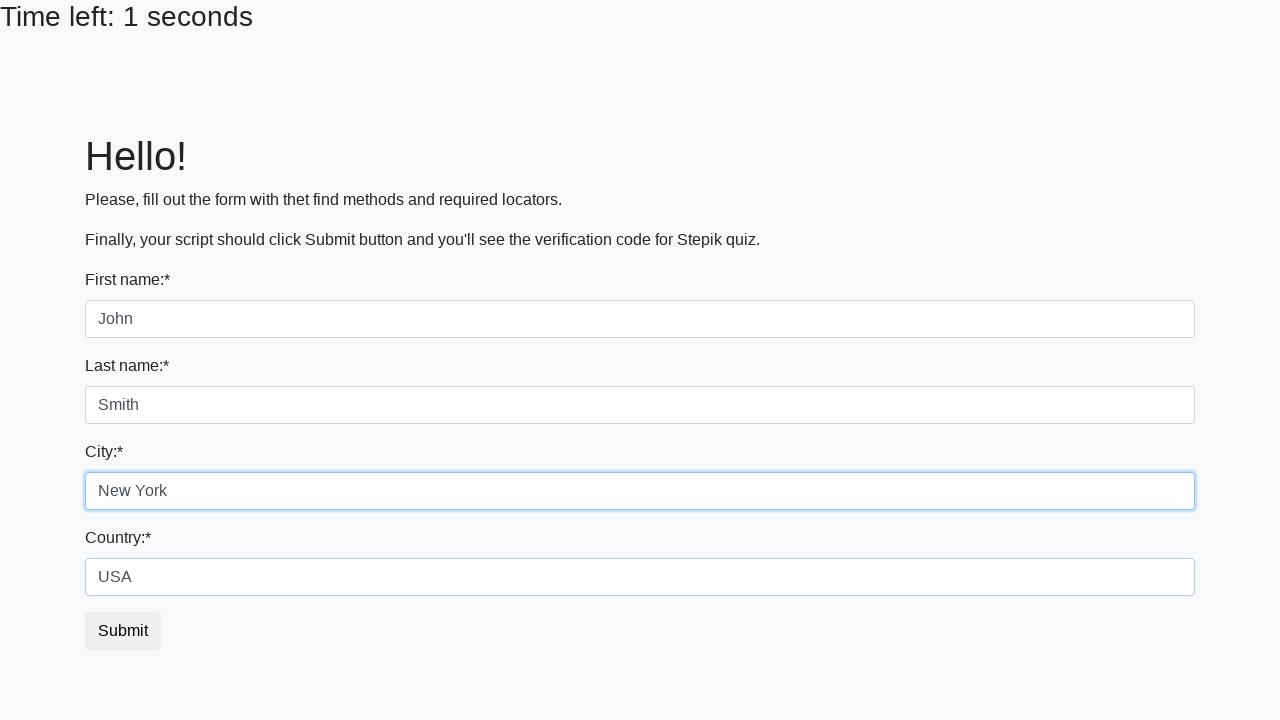

Clicked submit button to submit the form at (123, 631) on button[type='submit']
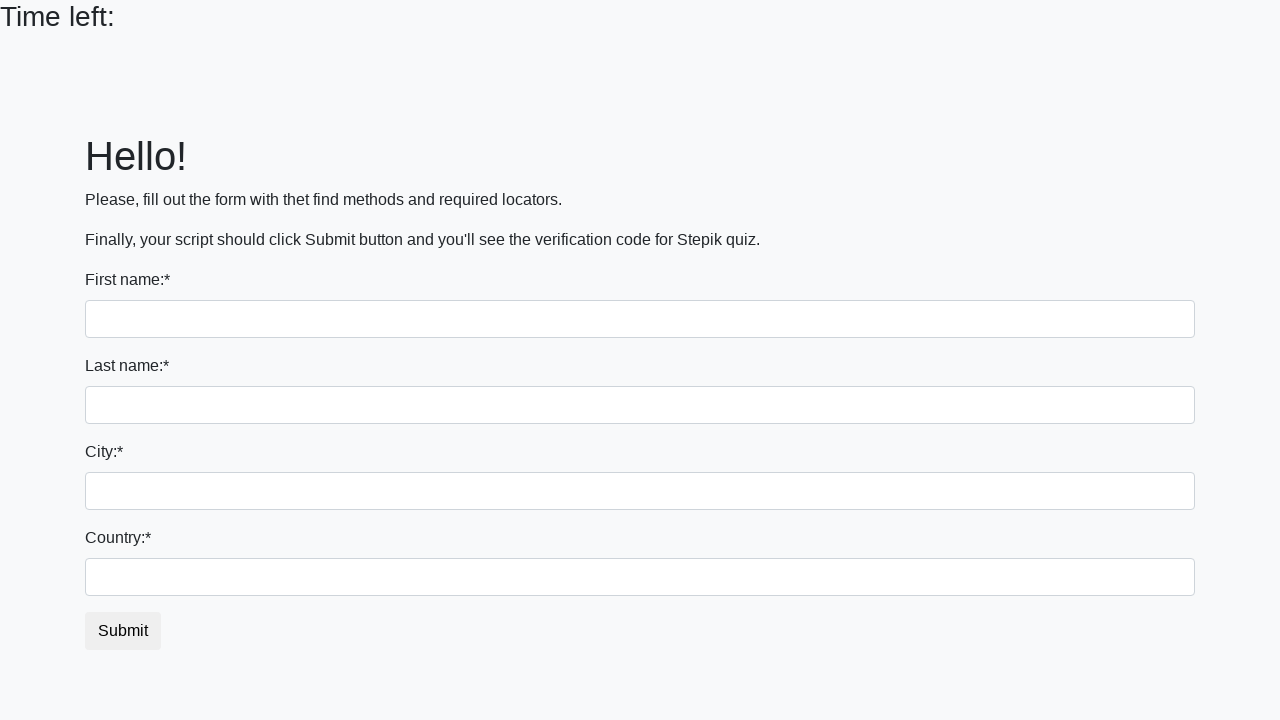

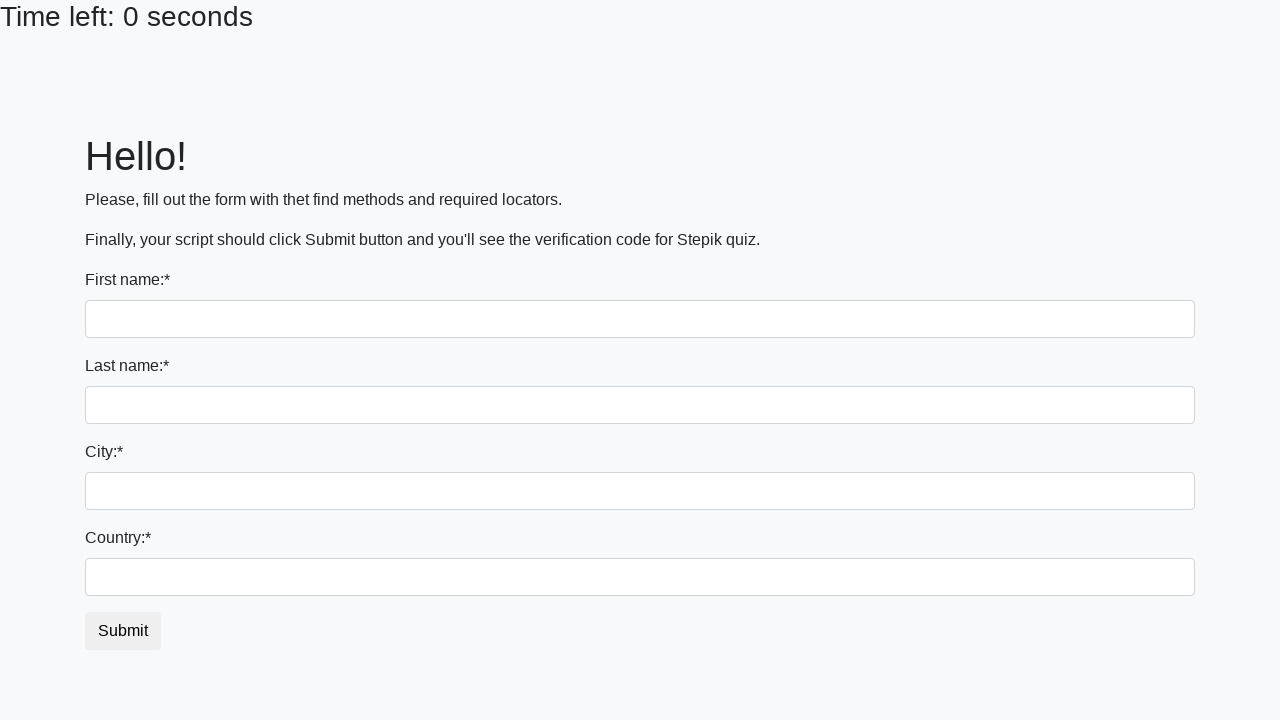